Tests the date picker functionality by entering a date value and submitting it with the Enter key

Starting URL: https://formy-project.herokuapp.com/datepicker

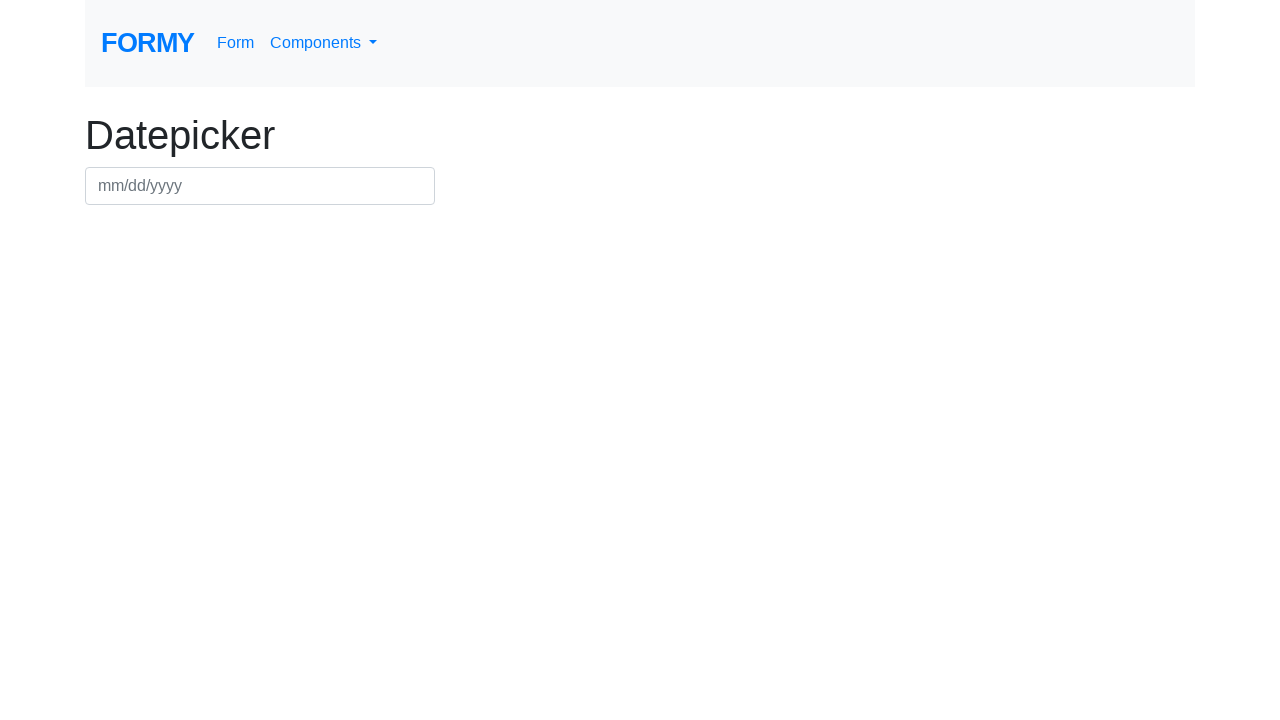

Filled date picker with '07/15/2024' on #datepicker
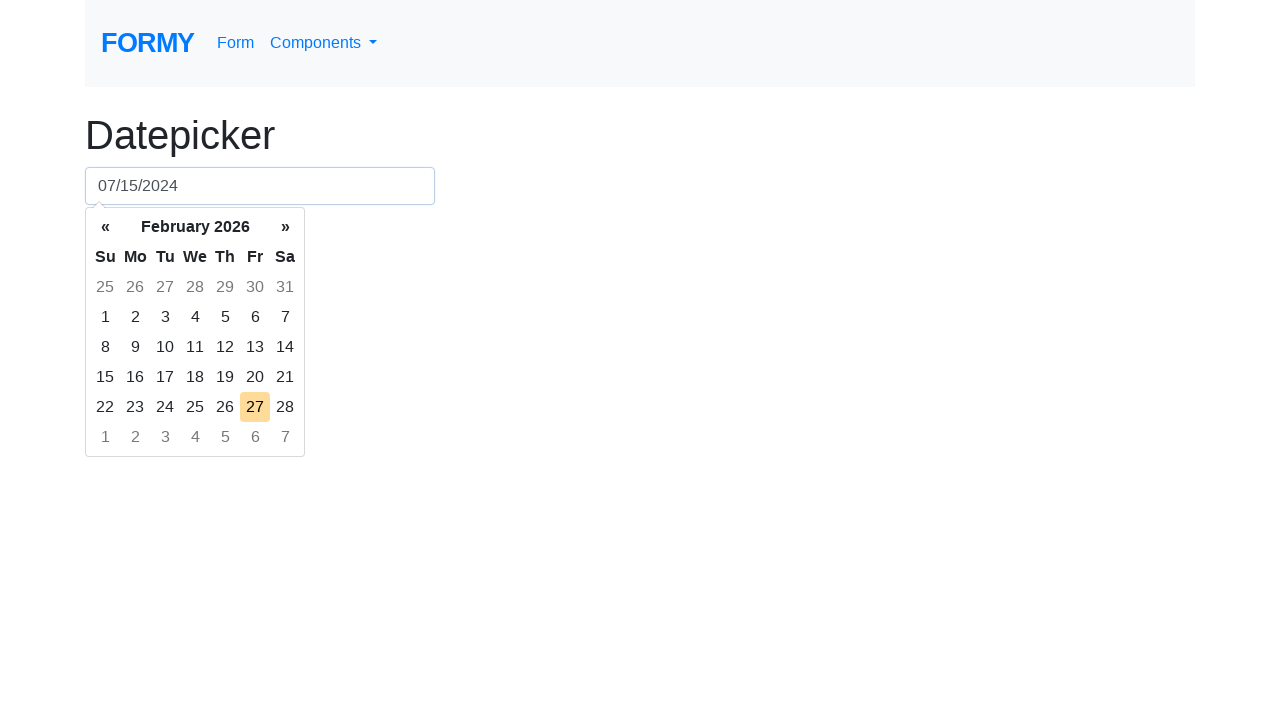

Pressed Enter to confirm date selection on #datepicker
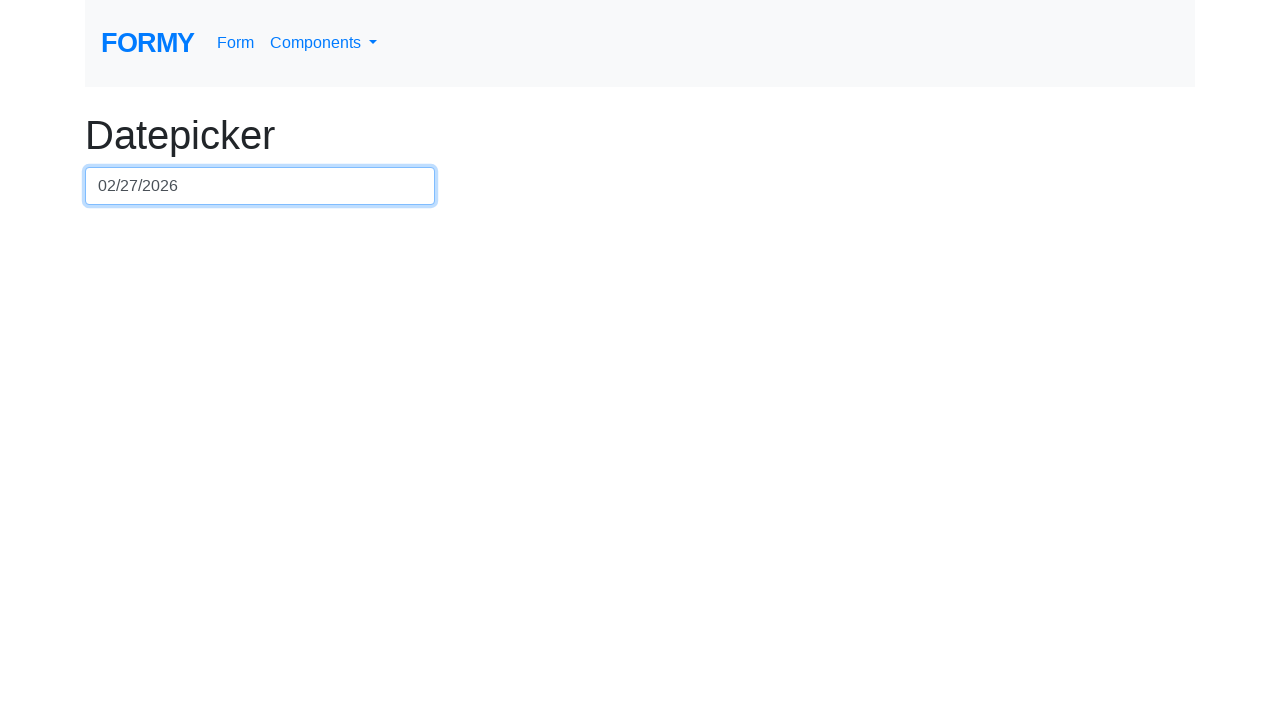

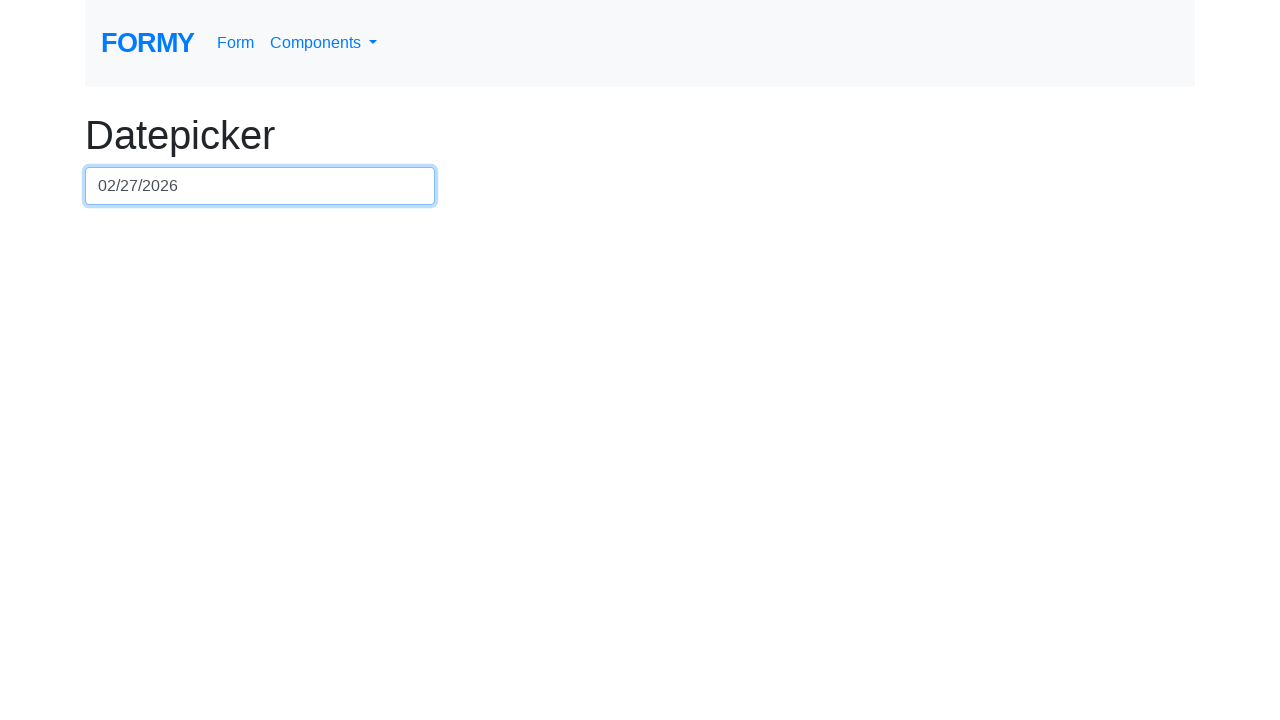